Tests dynamic controls by toggling a checkbox element on and off using the remove/add button

Starting URL: https://the-internet.herokuapp.com/dynamic_controls

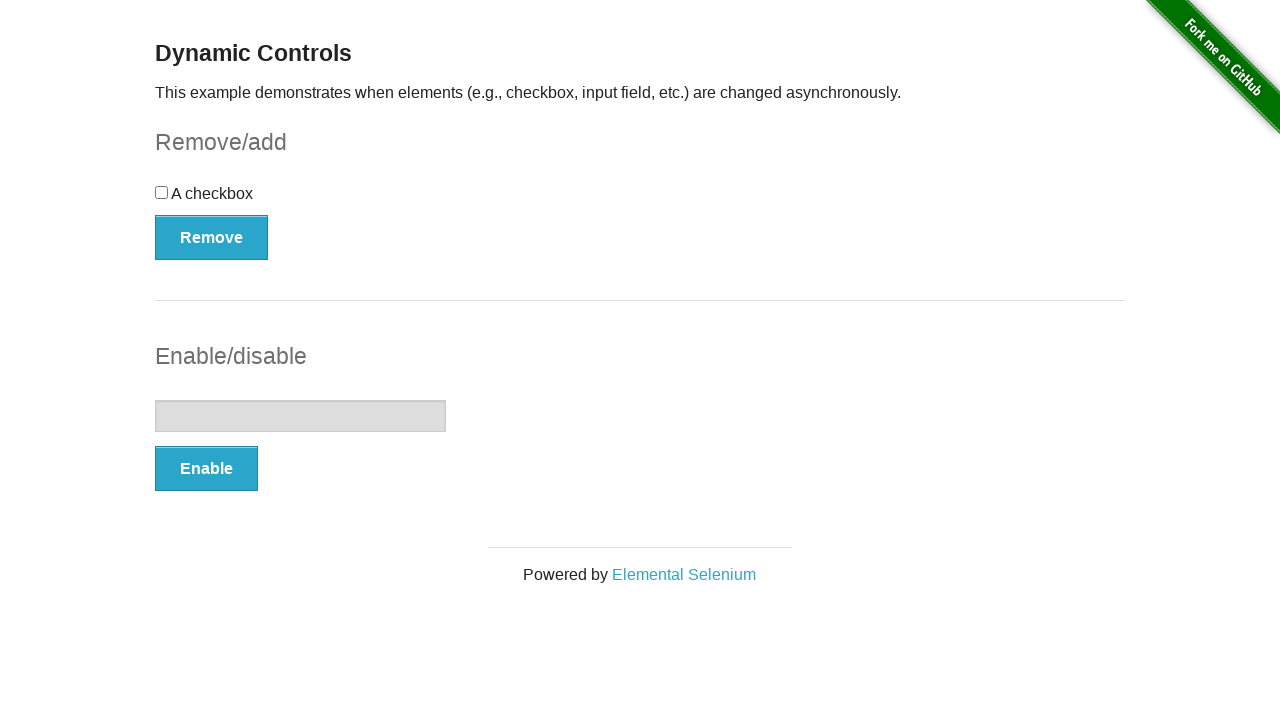

Clicked button to remove the checkbox element at (212, 237) on #checkbox-example > button
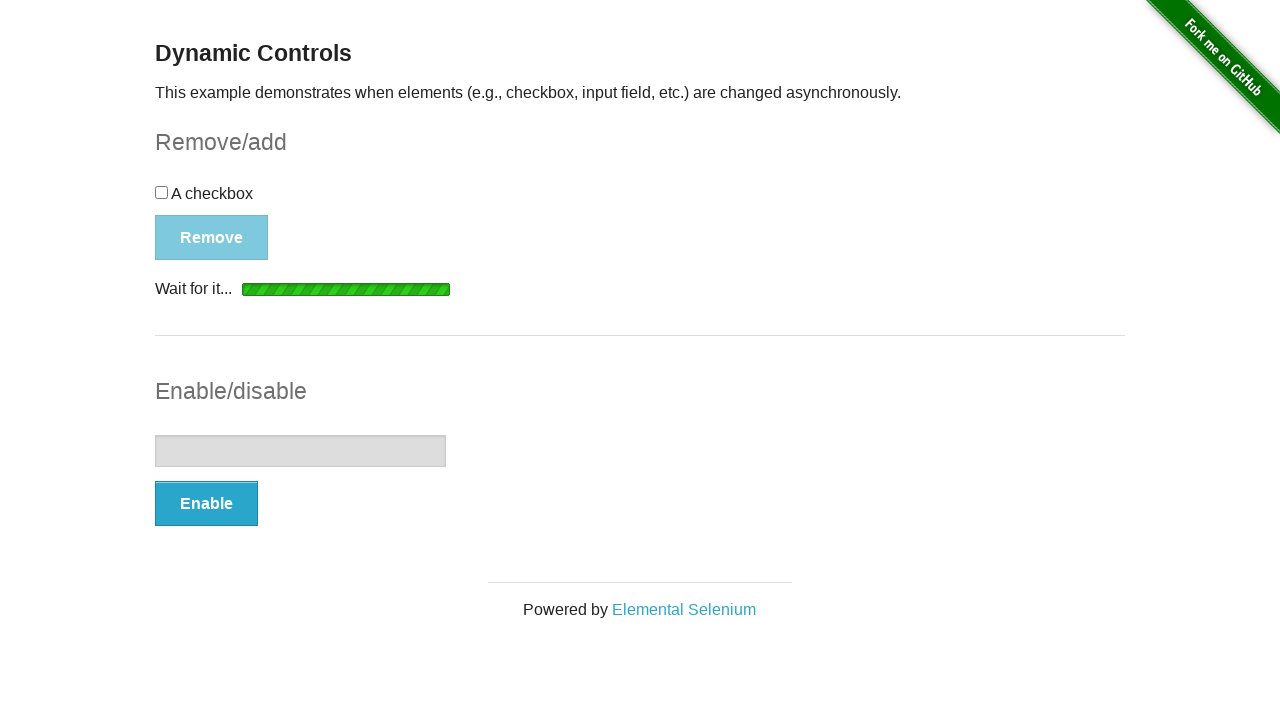

Waited for removal message to appear
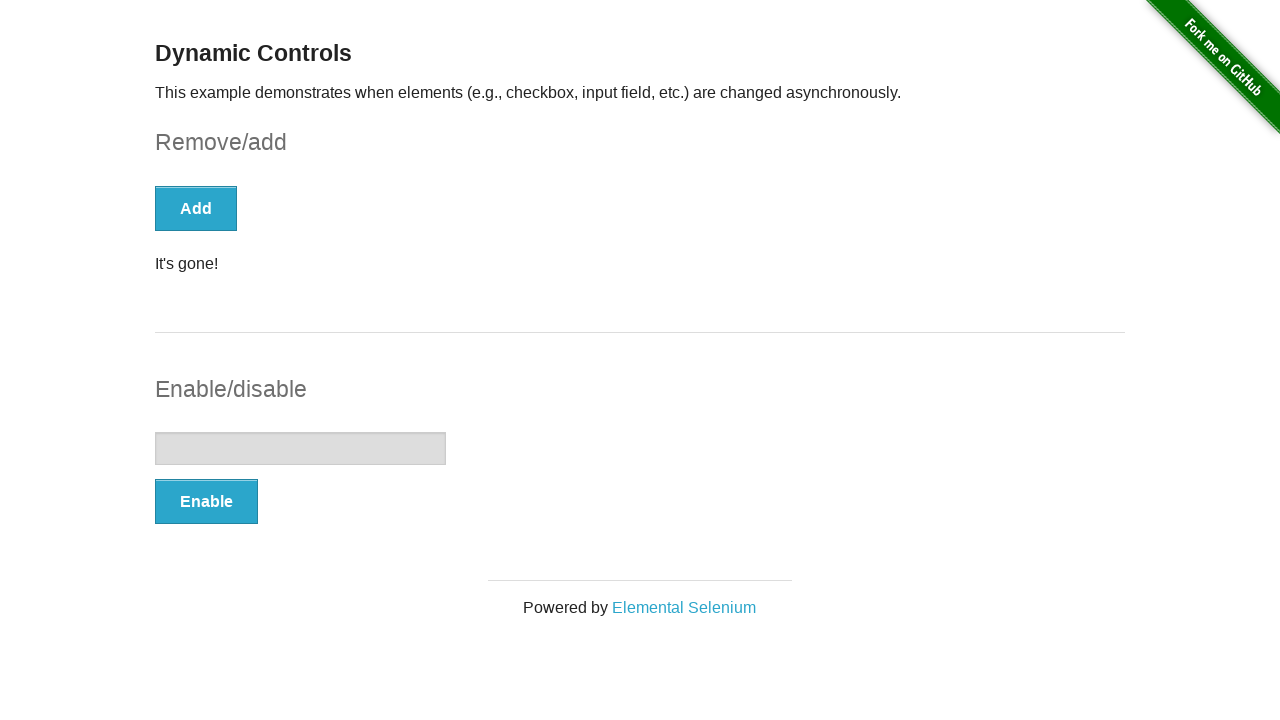

Clicked button to add the checkbox element back at (196, 208) on #checkbox-example > button
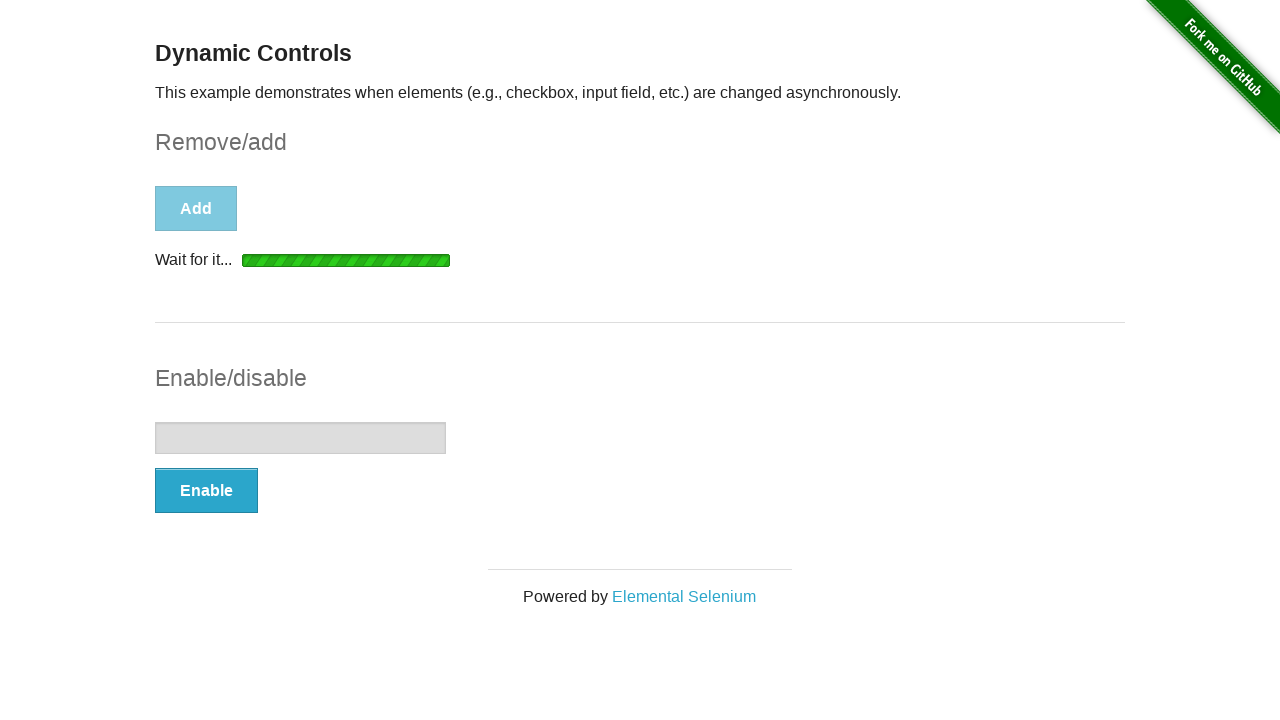

Waited for addition message to appear
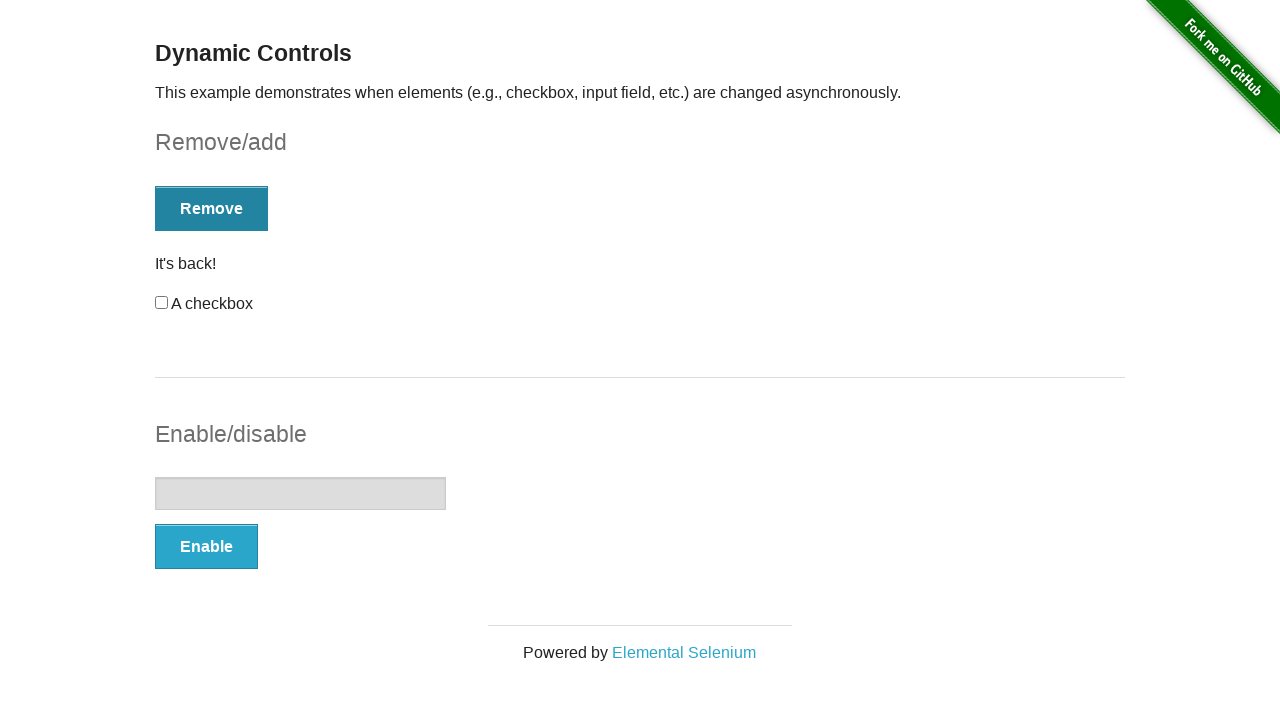

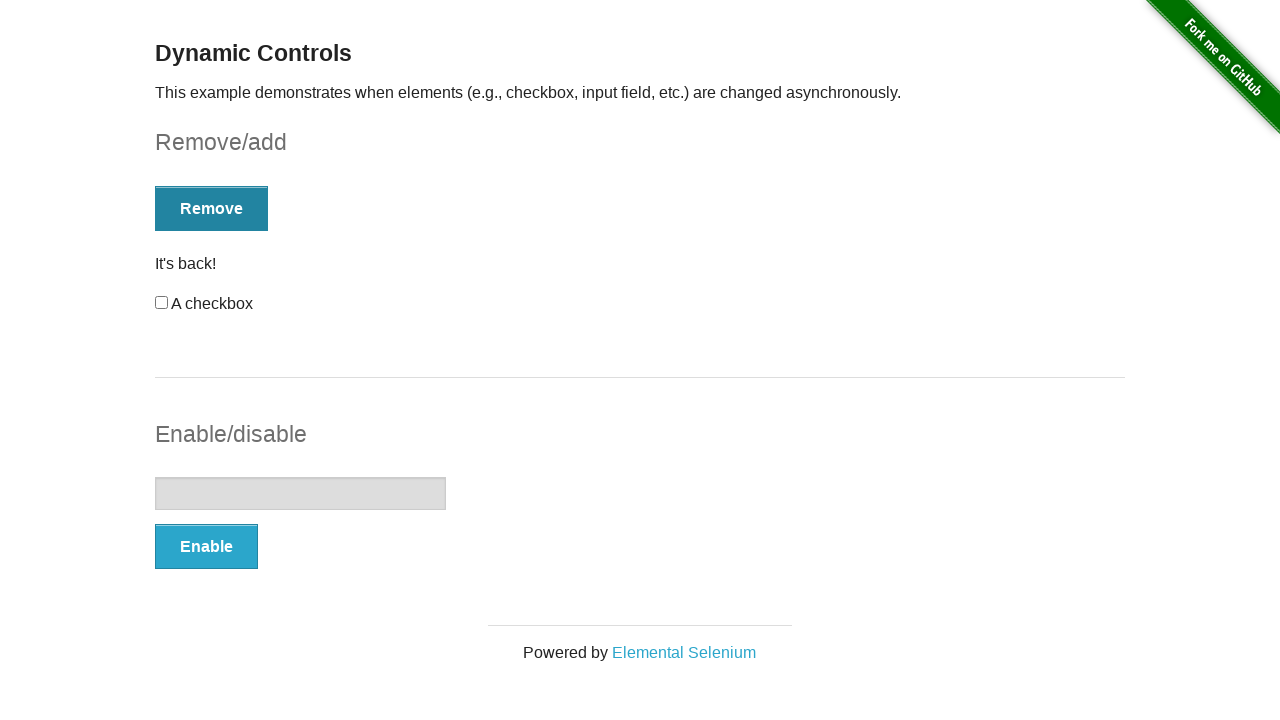